Tests an HTDigest password generator tool by filling in username, realm, and password fields, then generating the output

Starting URL: https://websistent.com/tools/htdigest-generator-tool/

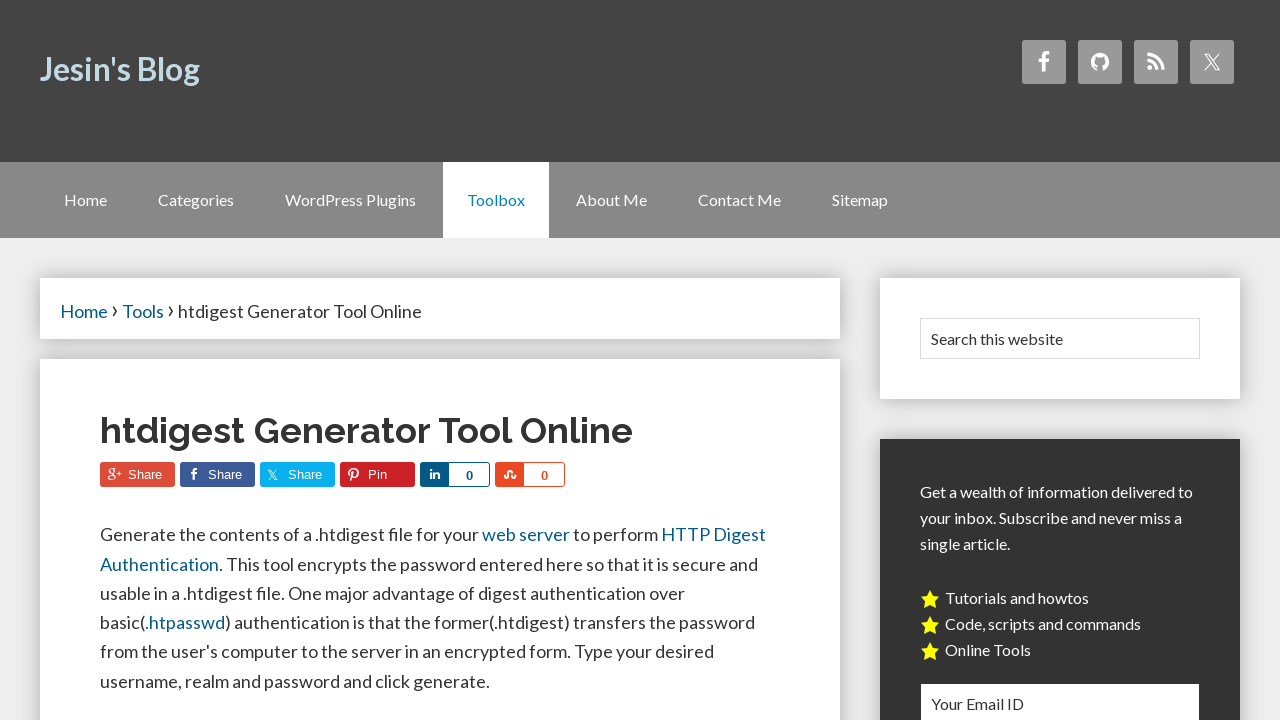

Filled username field with 'myUser' on #uname
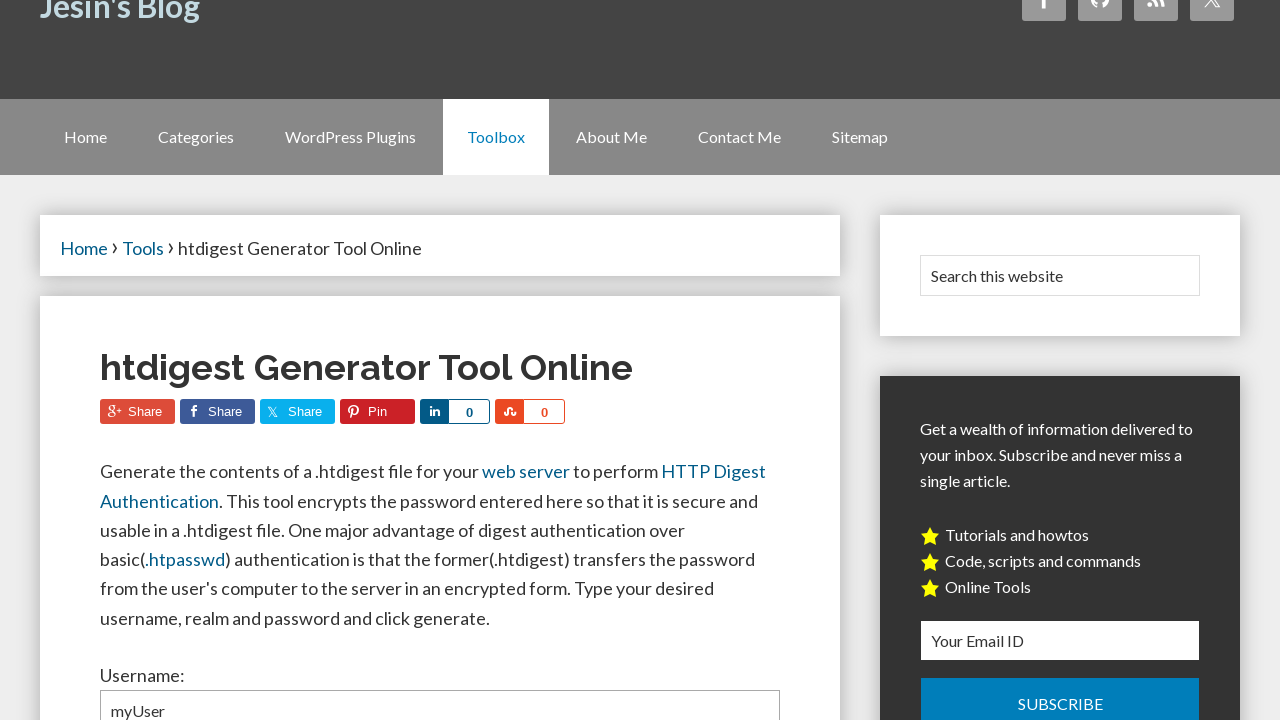

Filled realm field with 'myRealm' on #realm
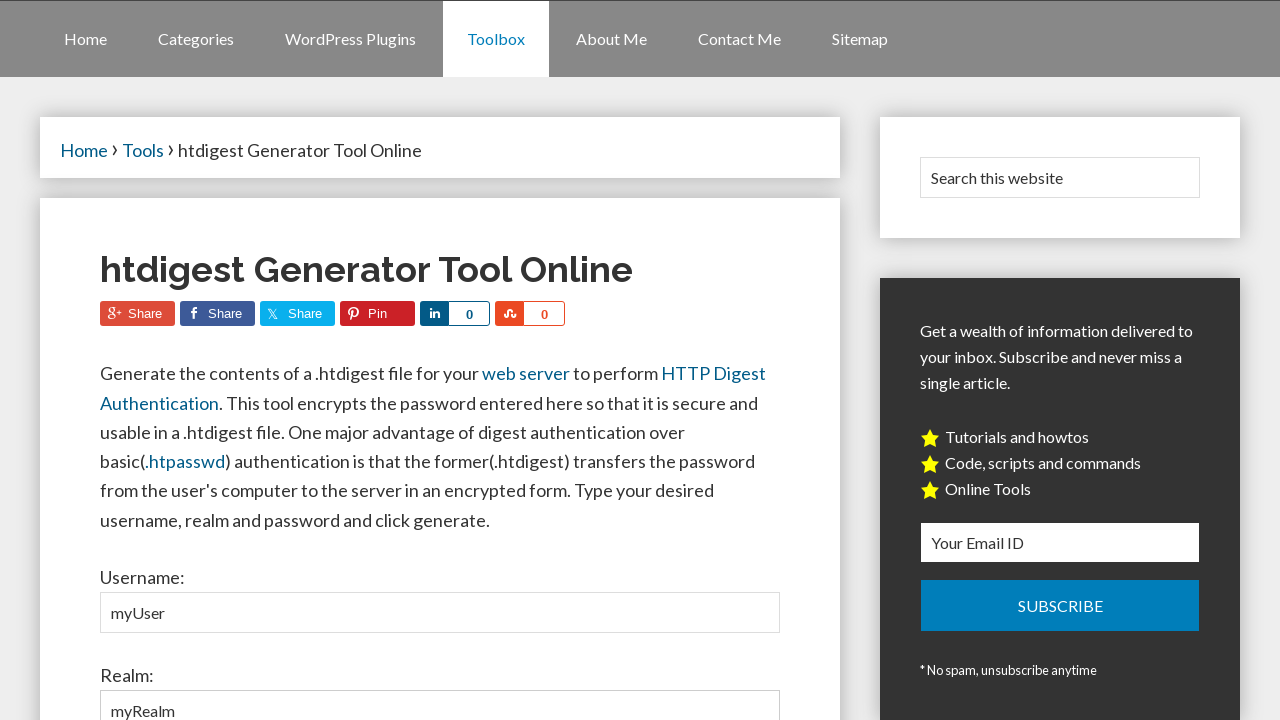

Filled password field with 'mypassword' on #word1
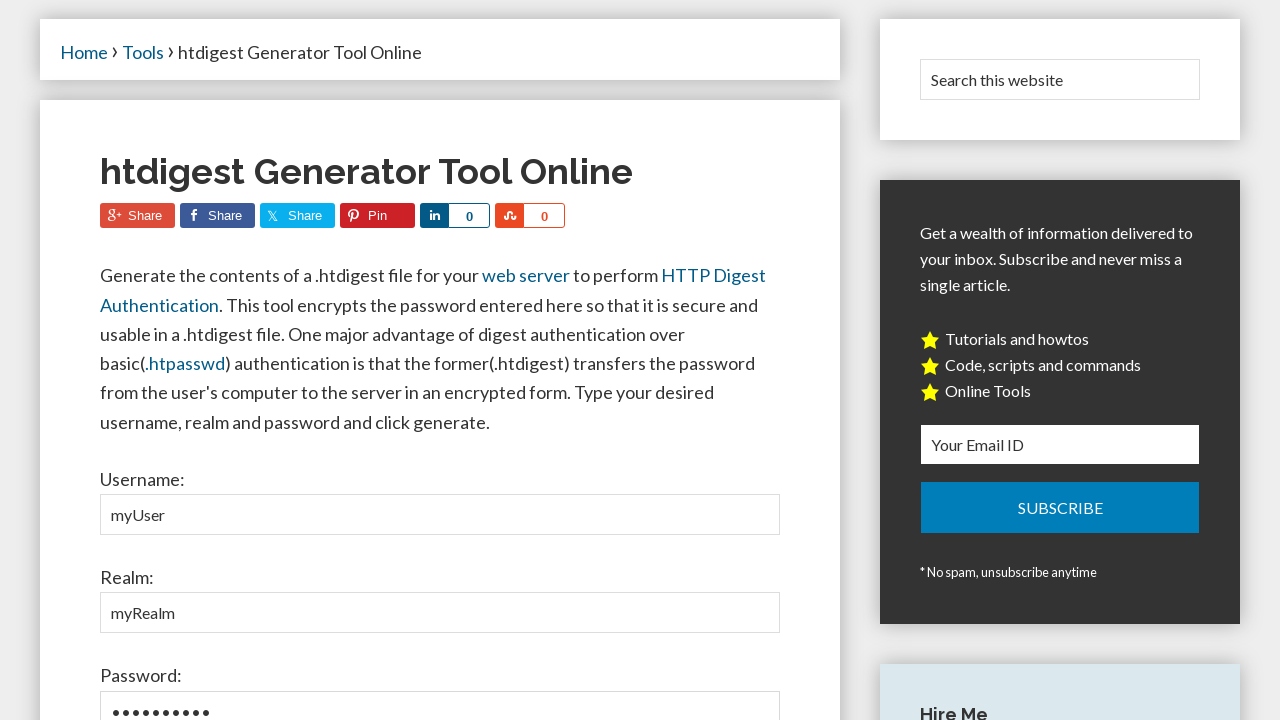

Filled password confirmation field with 'mypassword' on #word2
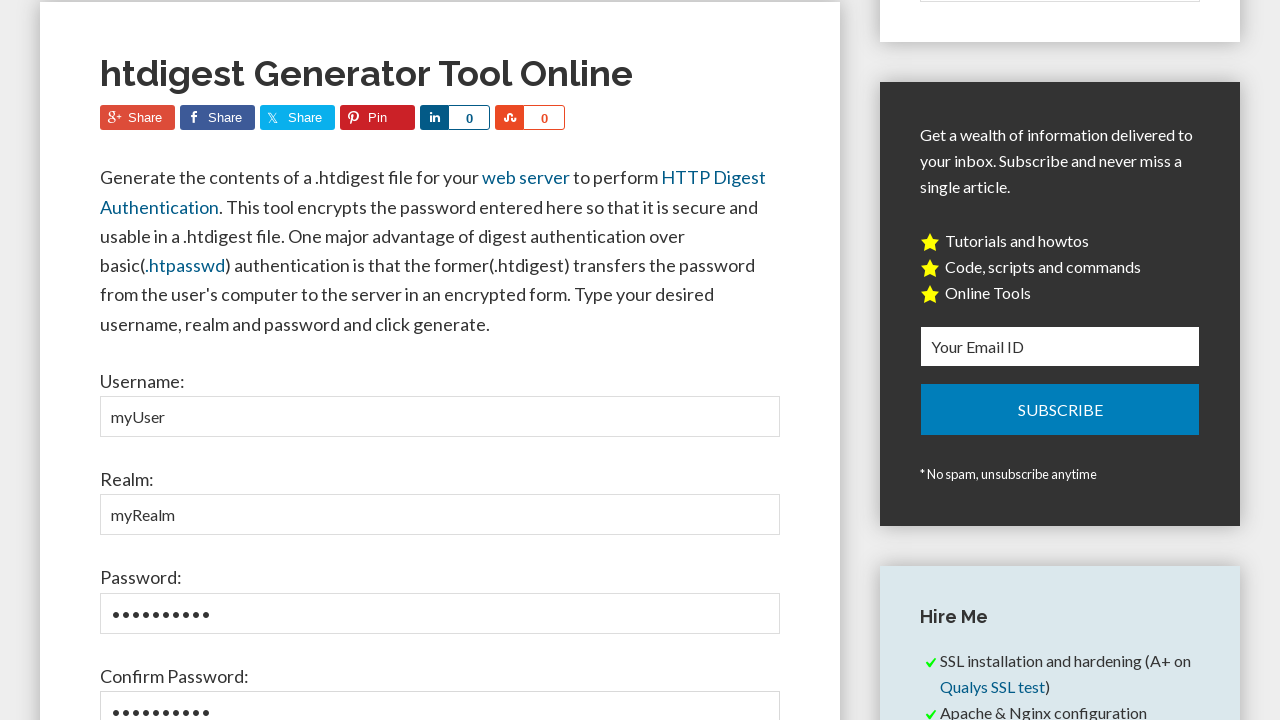

Clicked generate button to create HTDigest output at (166, 360) on #generate
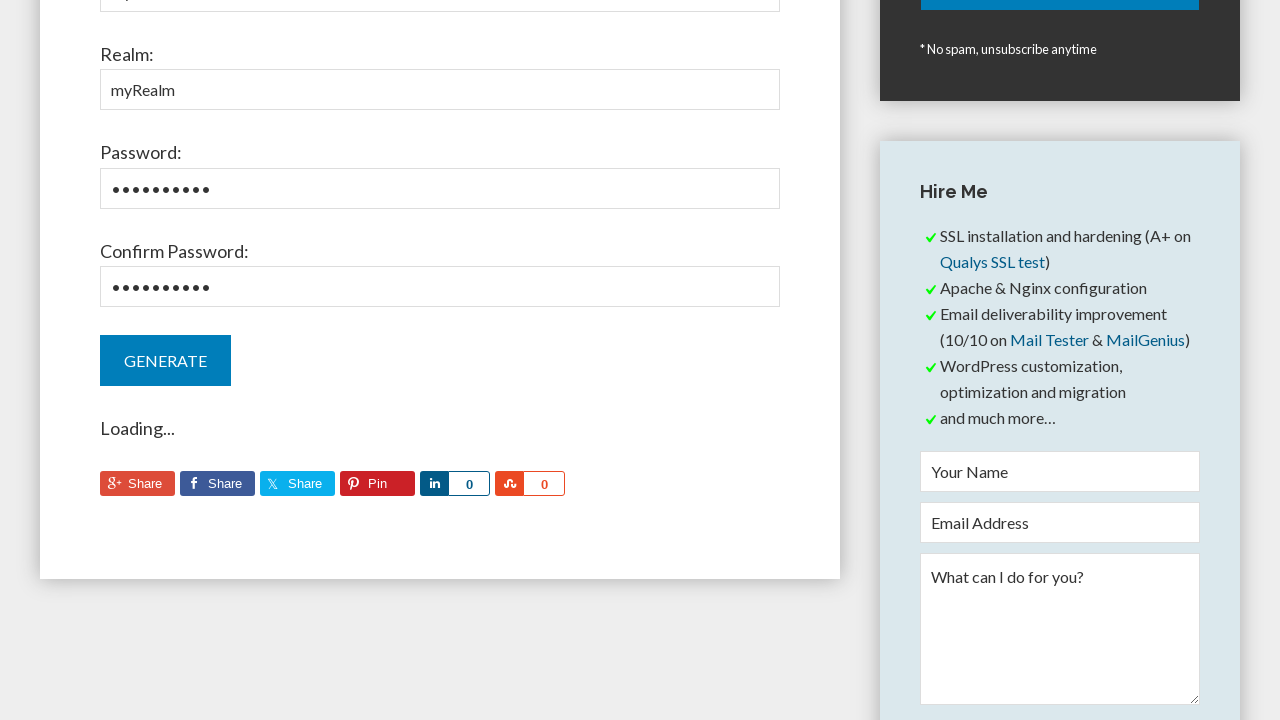

Waited for output to finish generating
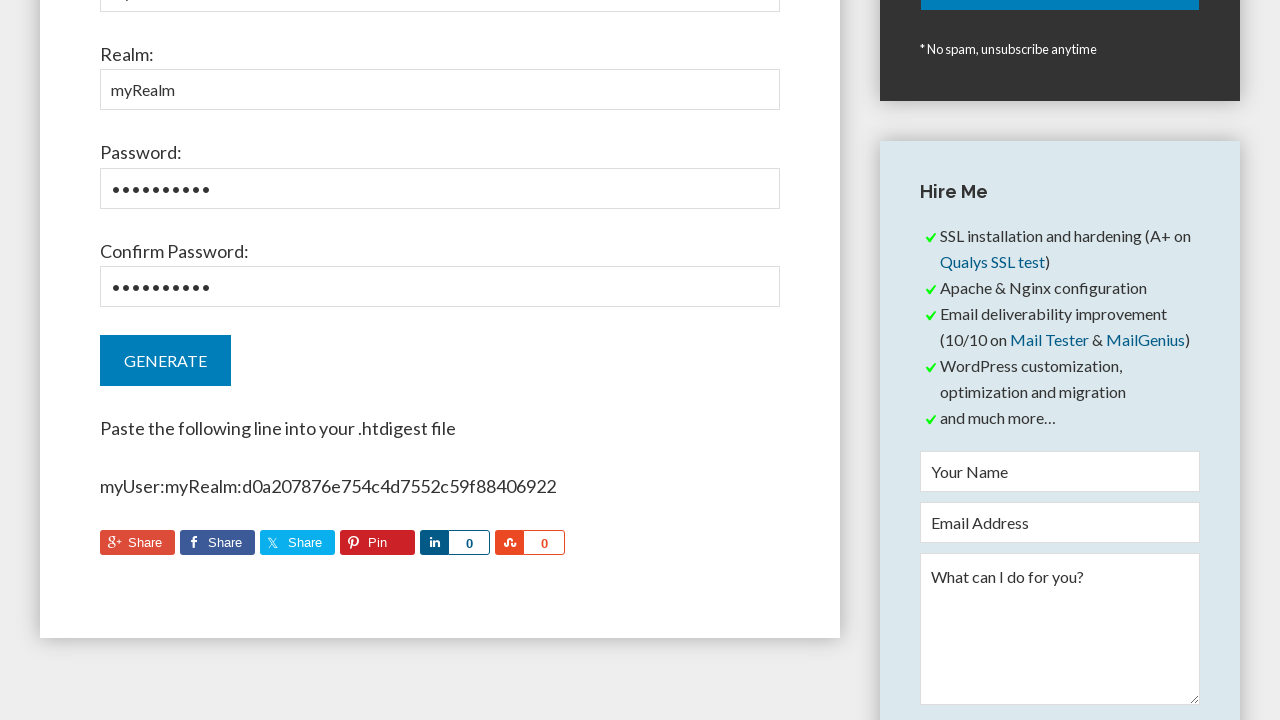

Verified output element is present
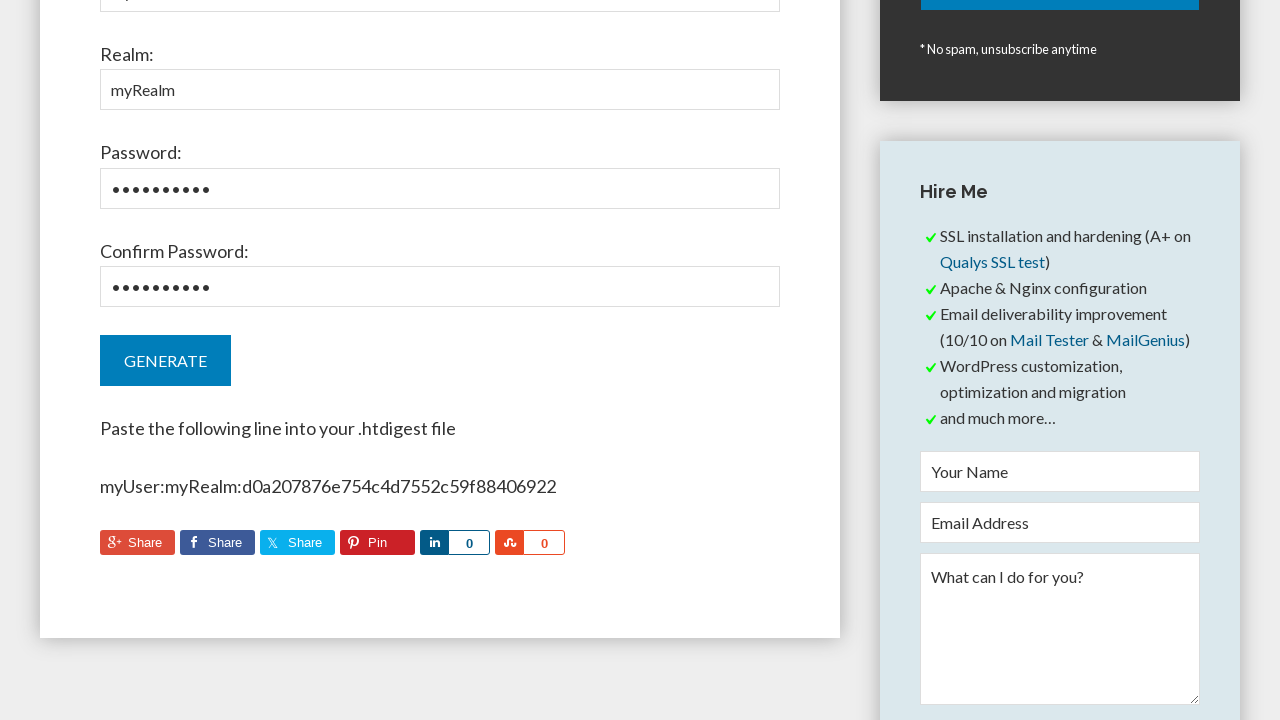

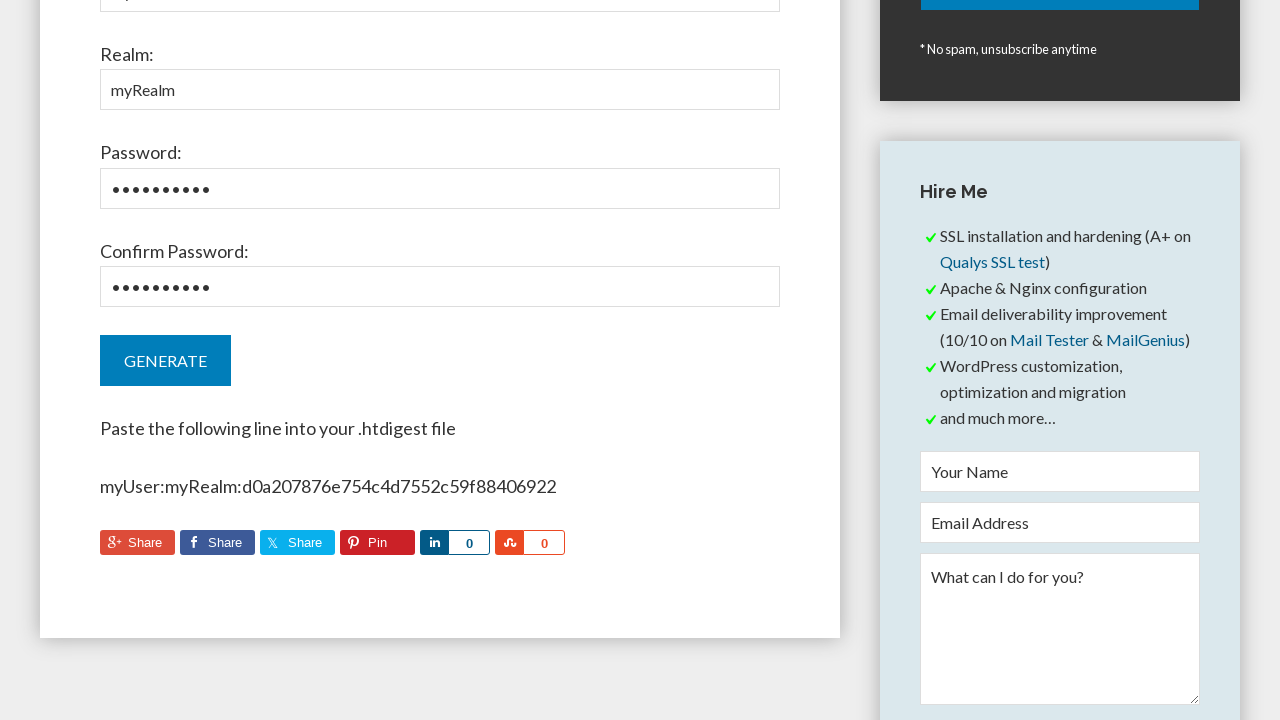